Navigates to the EDSO website and verifies the page loads successfully

Starting URL: https://www.edso.in

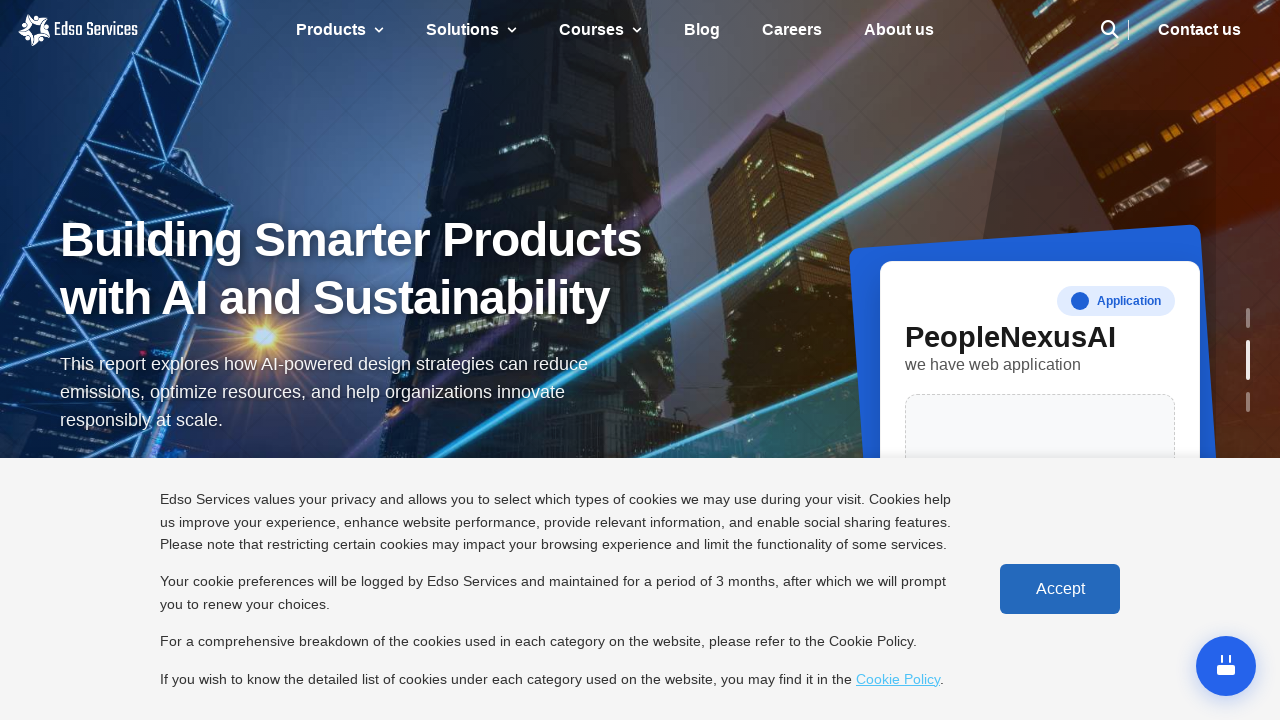

EDSO website page loaded successfully (domcontentloaded state reached)
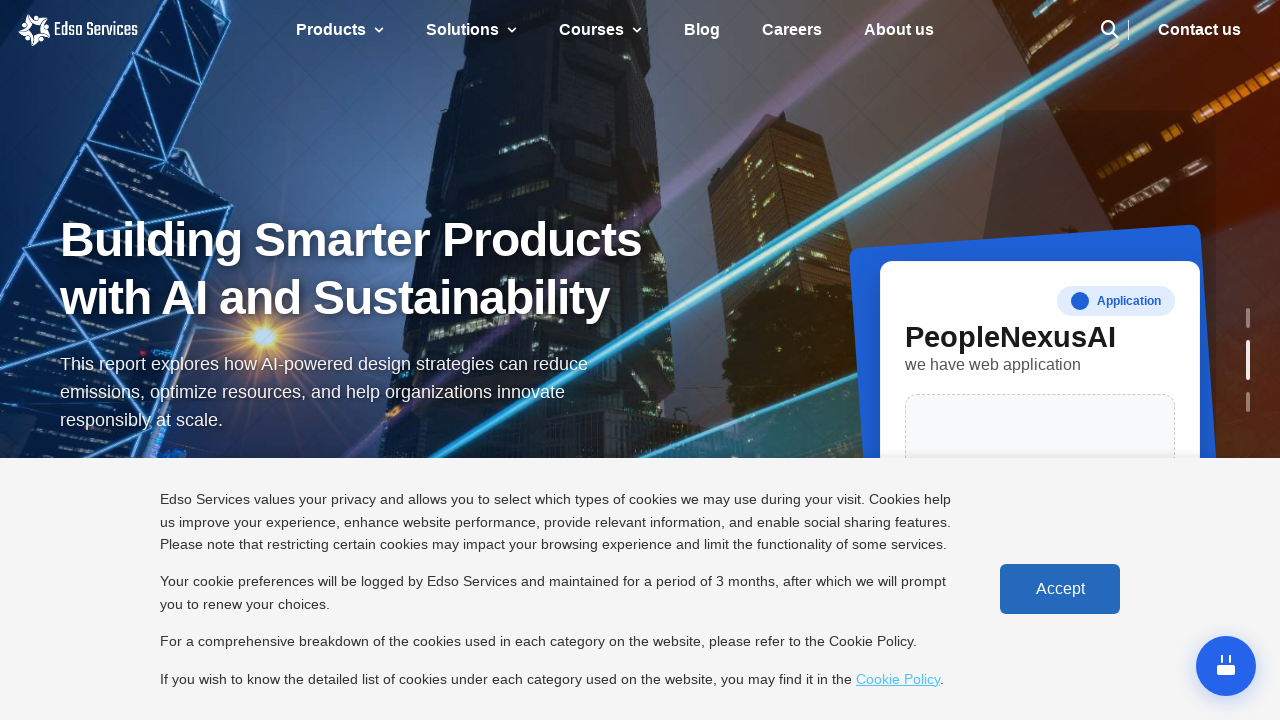

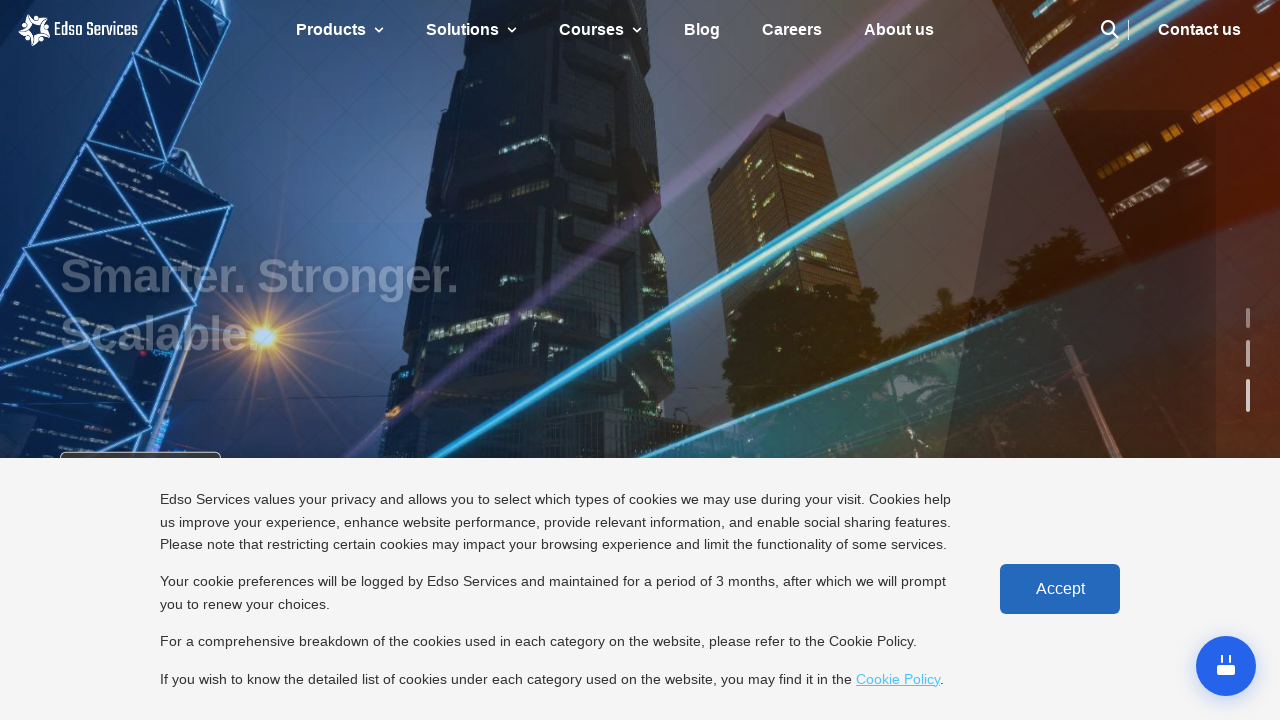